Tests handling of JavaScript confirm popups by typing a name and clicking the confirm button to trigger a confirmation dialog

Starting URL: https://rahulshettyacademy.com/AutomationPractice/

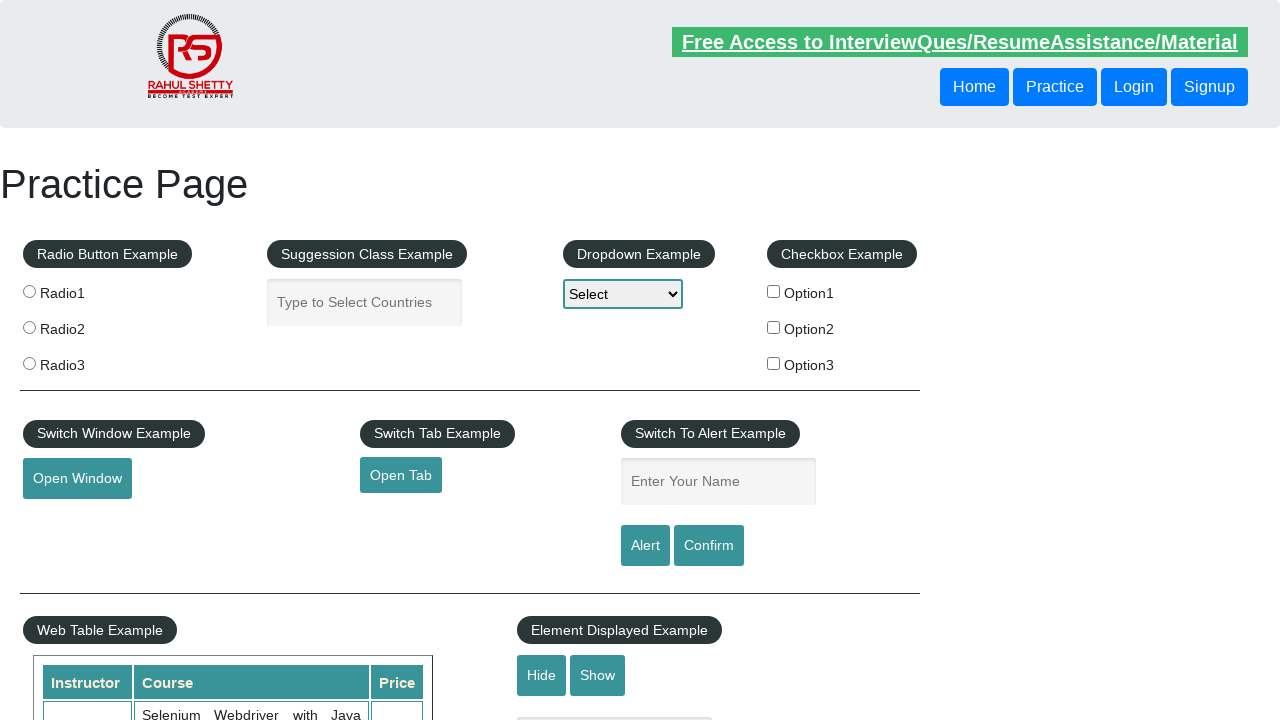

Filled name field with 'Rakesh' on #name
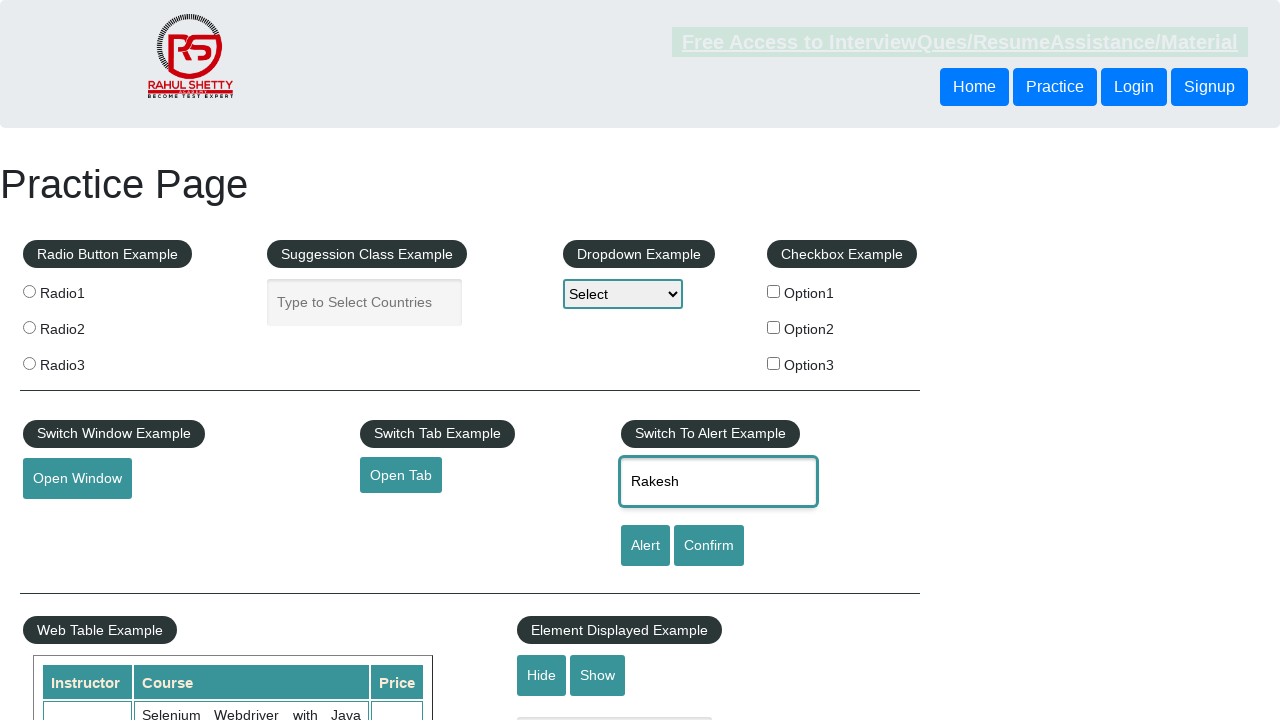

Set up dialog handler to accept confirmation
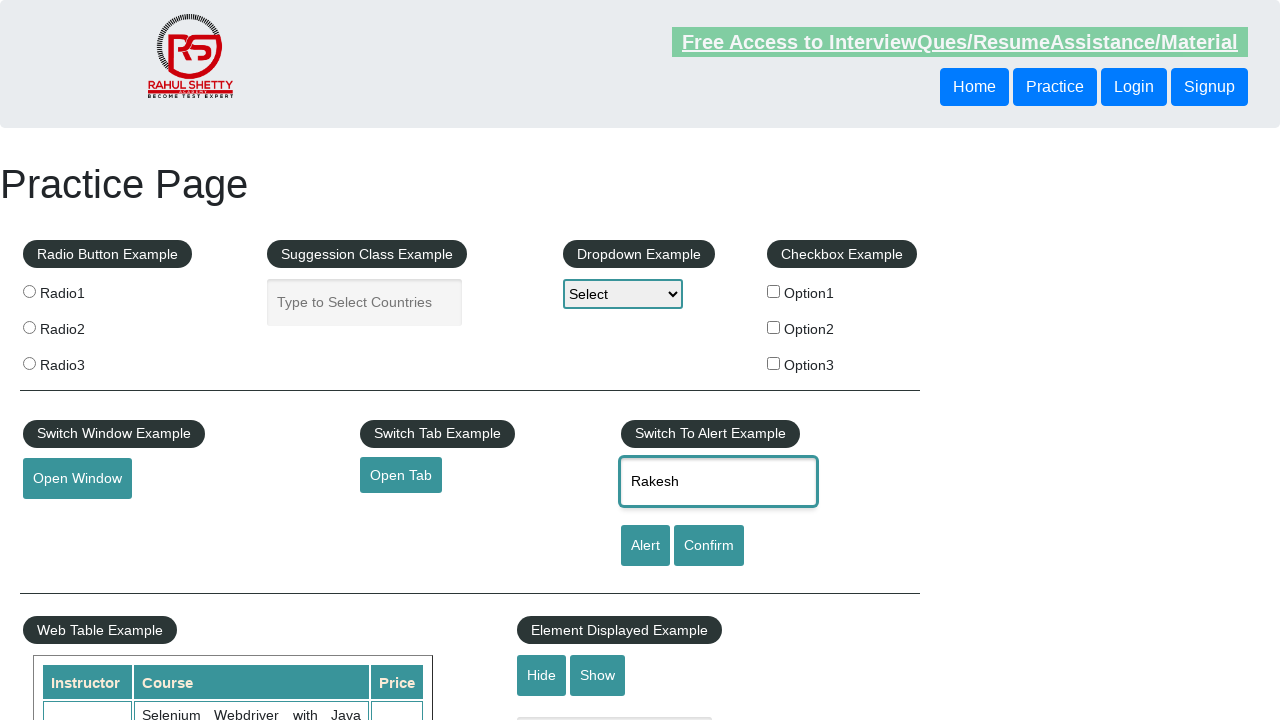

Clicked confirm button to trigger confirm popup at (709, 546) on #confirmbtn
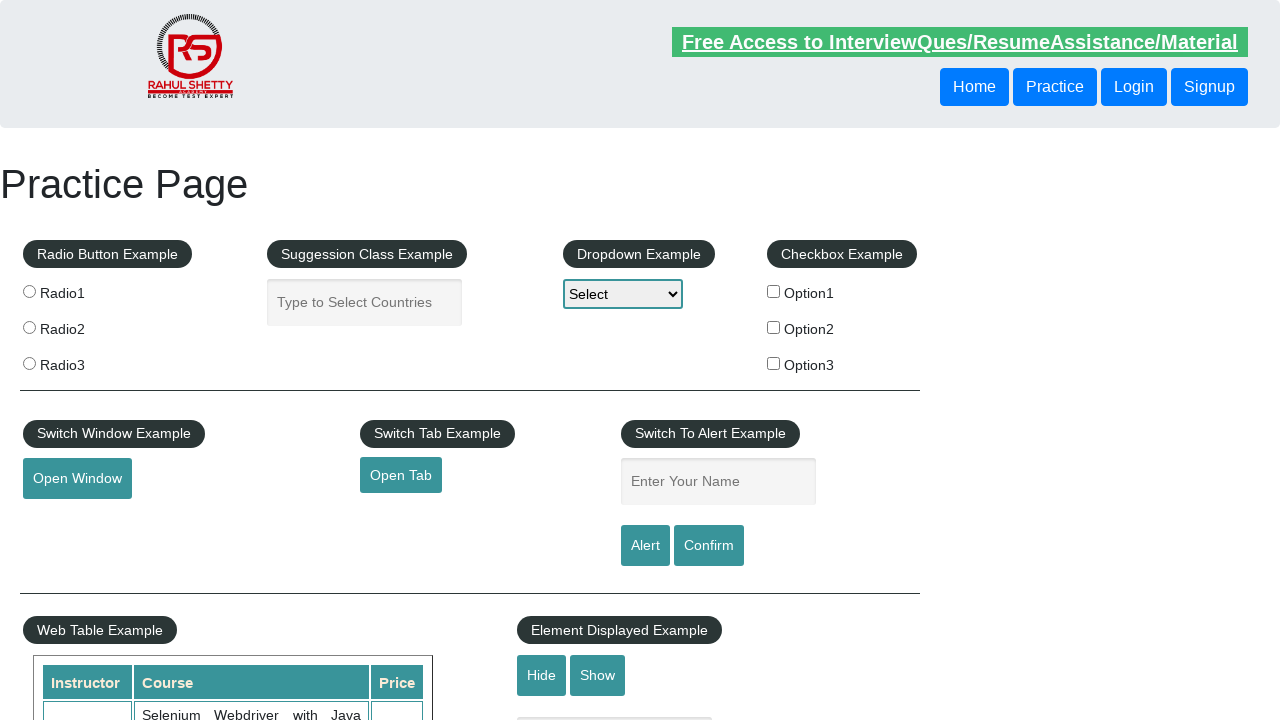

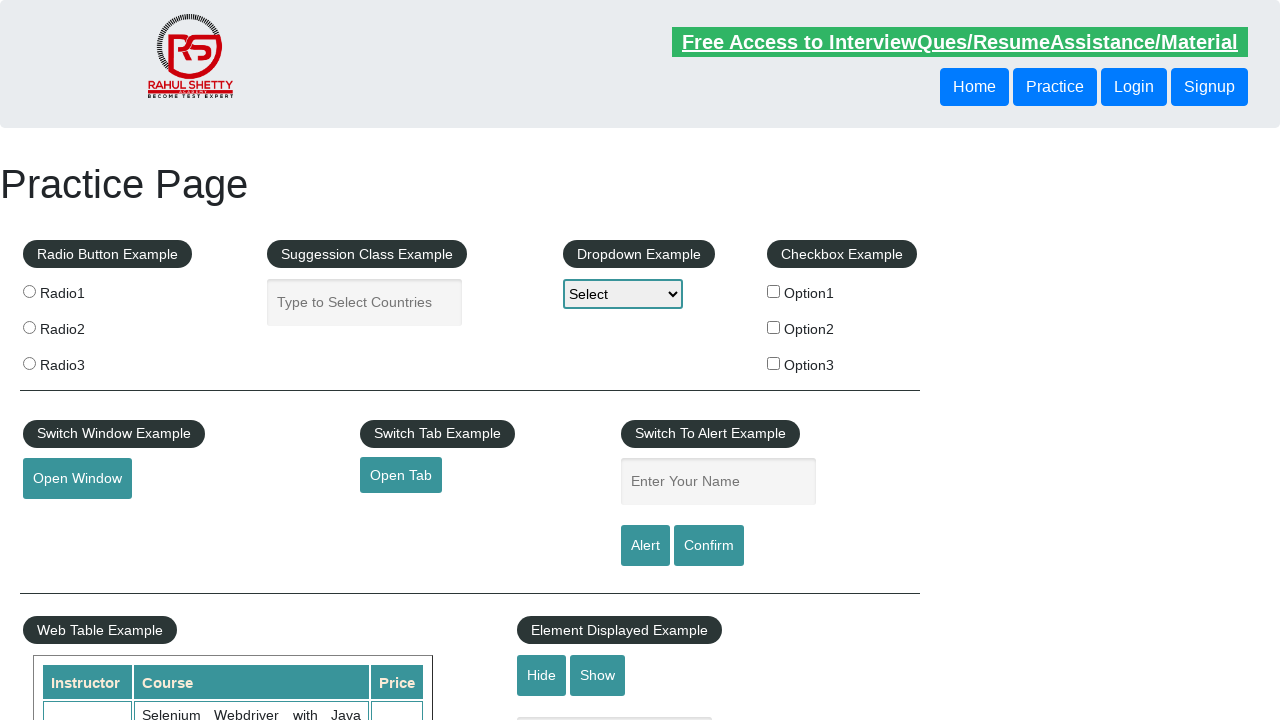